Tests checkbox interaction on a travel booking form by checking the senior citizen discount checkbox and verifying its state

Starting URL: https://rahulshettyacademy.com/dropdownsPractise/

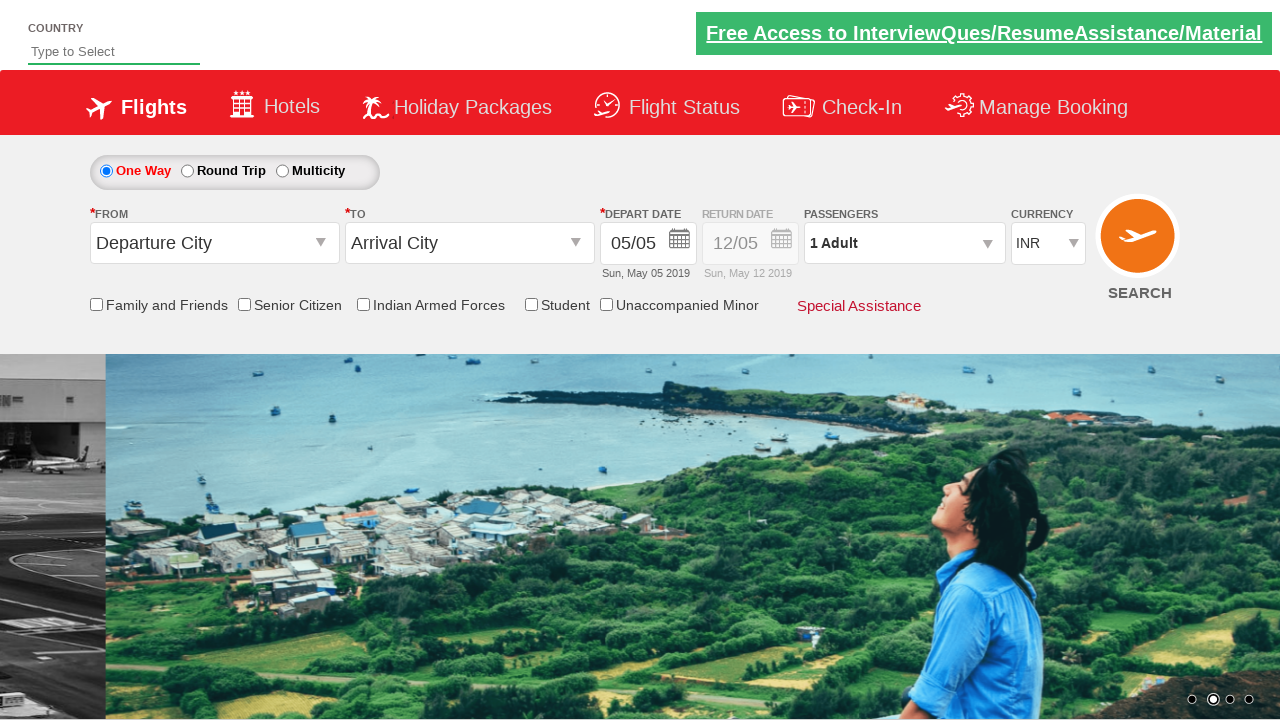

Checked initial state of one way radio button
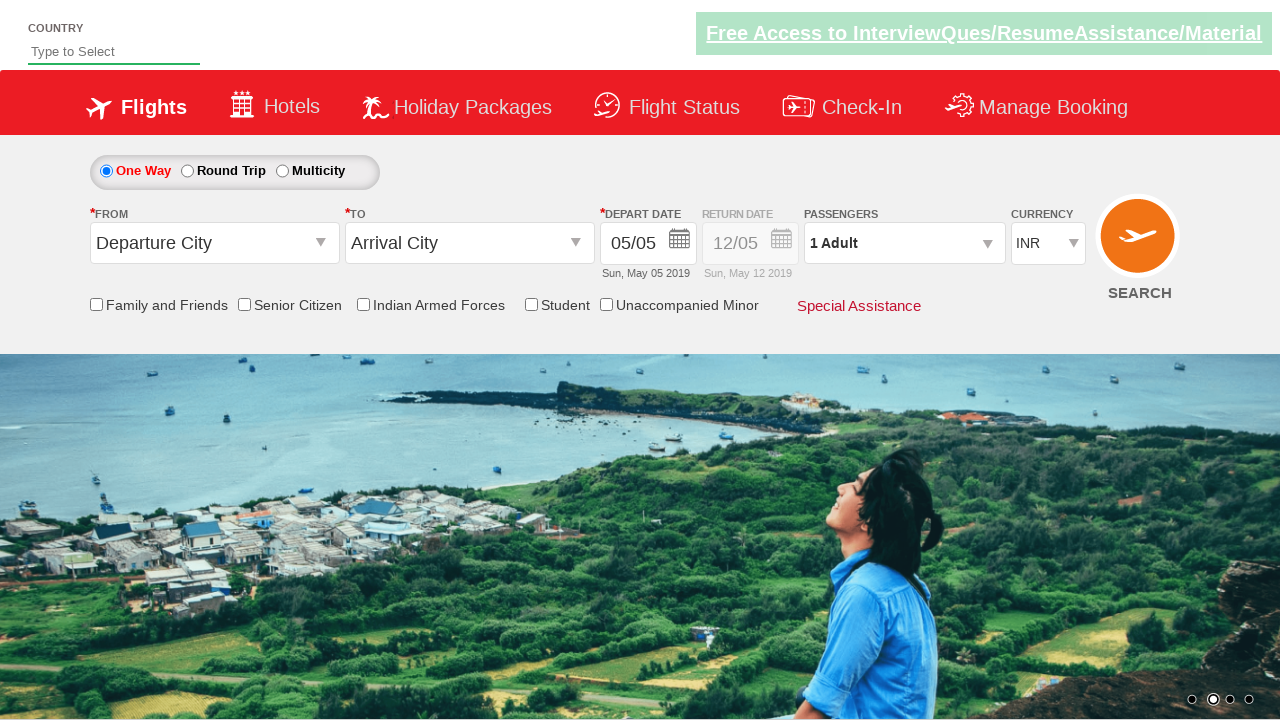

Verified initial state of senior citizen discount checkbox
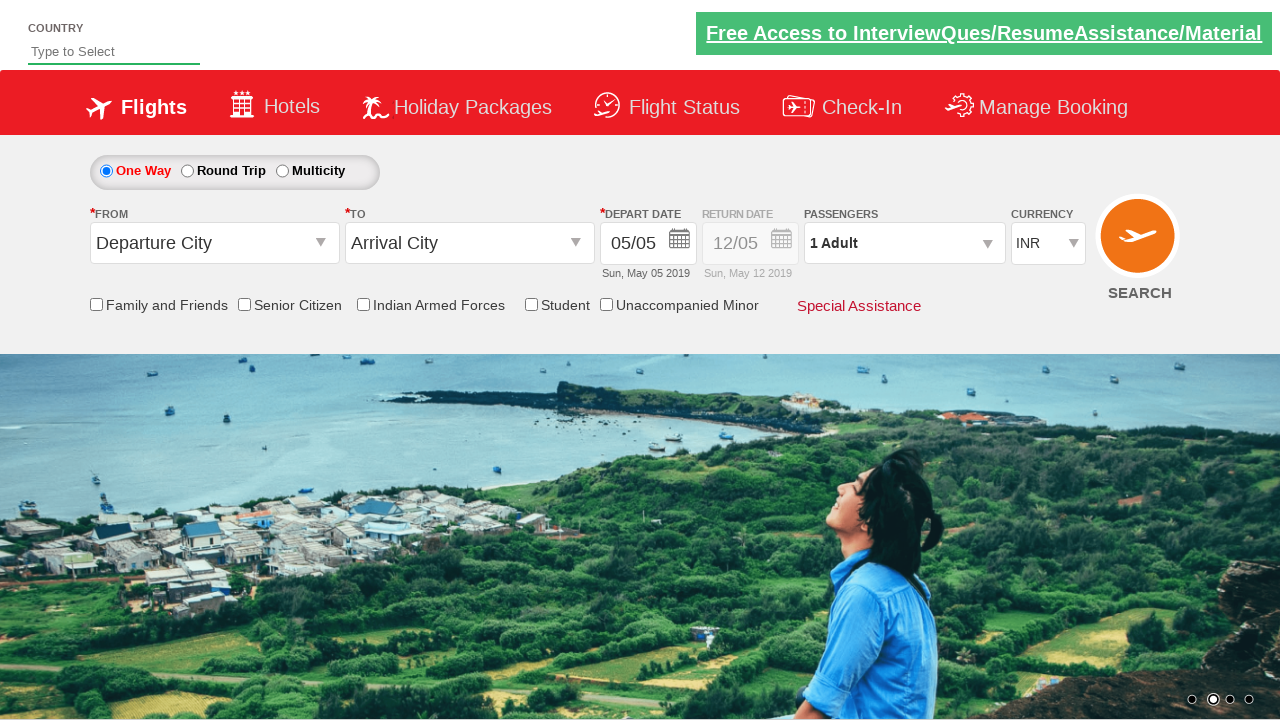

Clicked senior citizen discount checkbox at (244, 304) on input#ctl00_mainContent_chk_SeniorCitizenDiscount
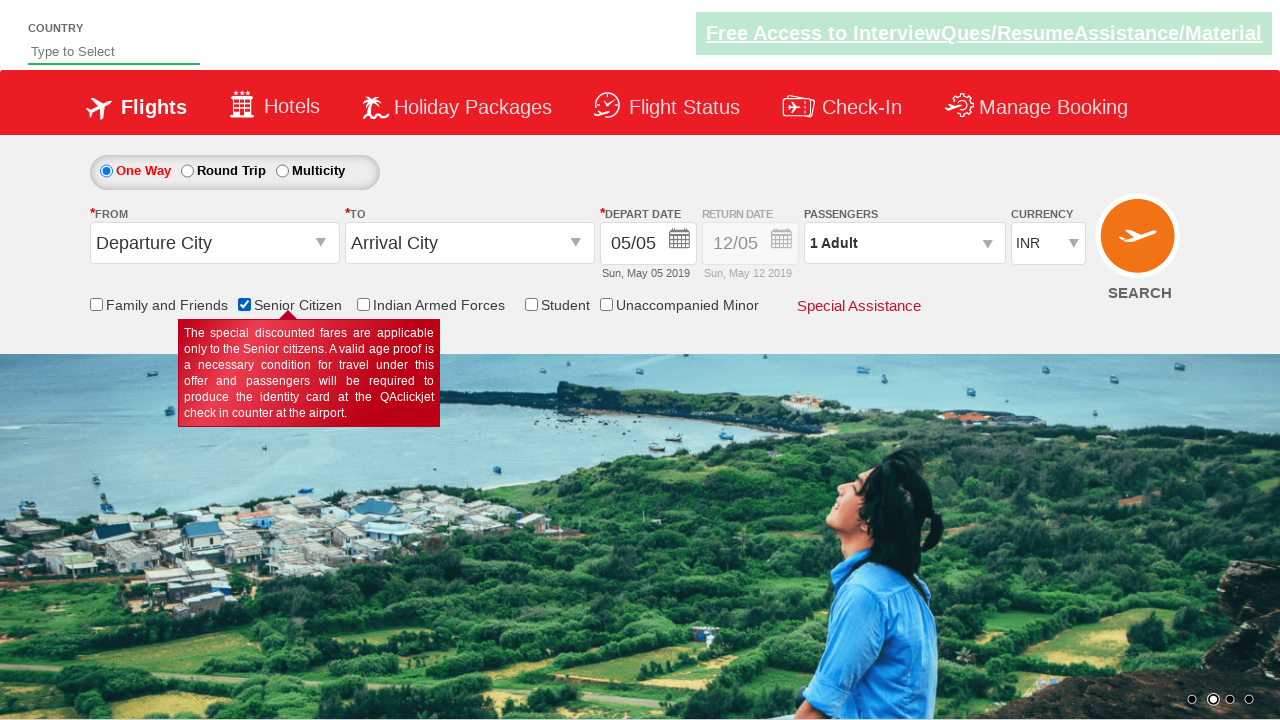

Counted 6 total checkboxes on the page
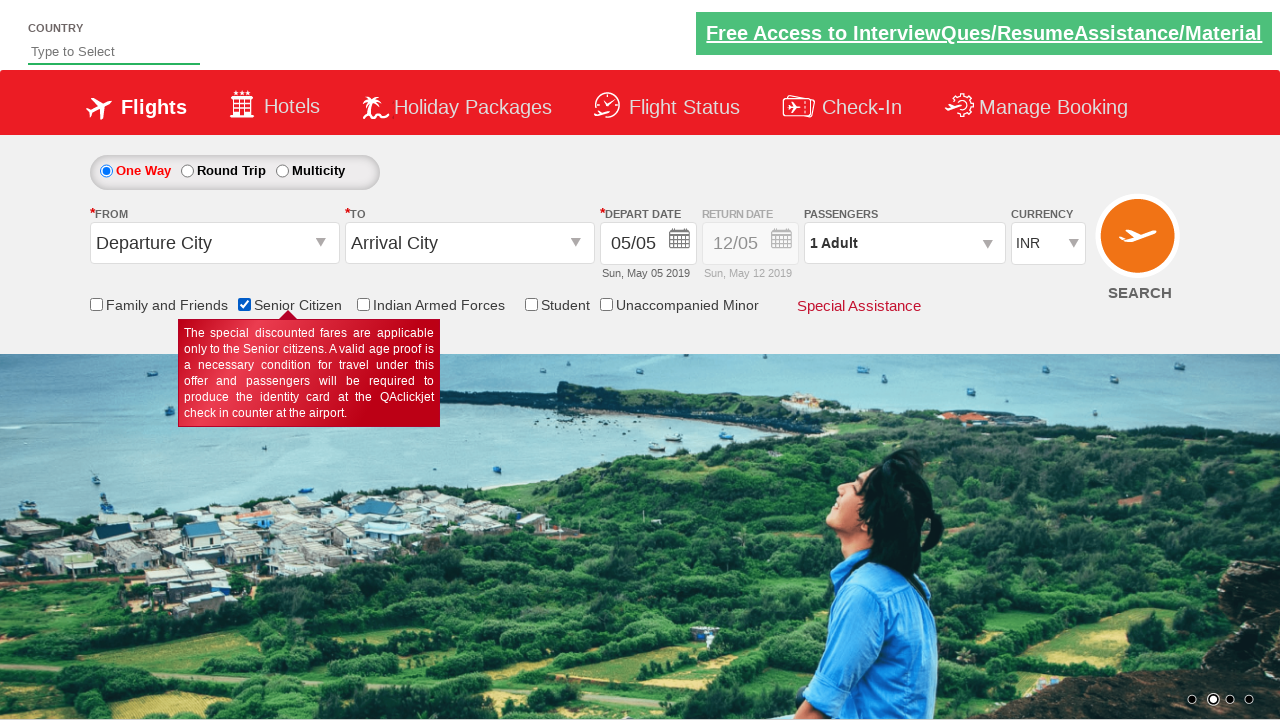

Verified senior citizen discount checkbox is now checked
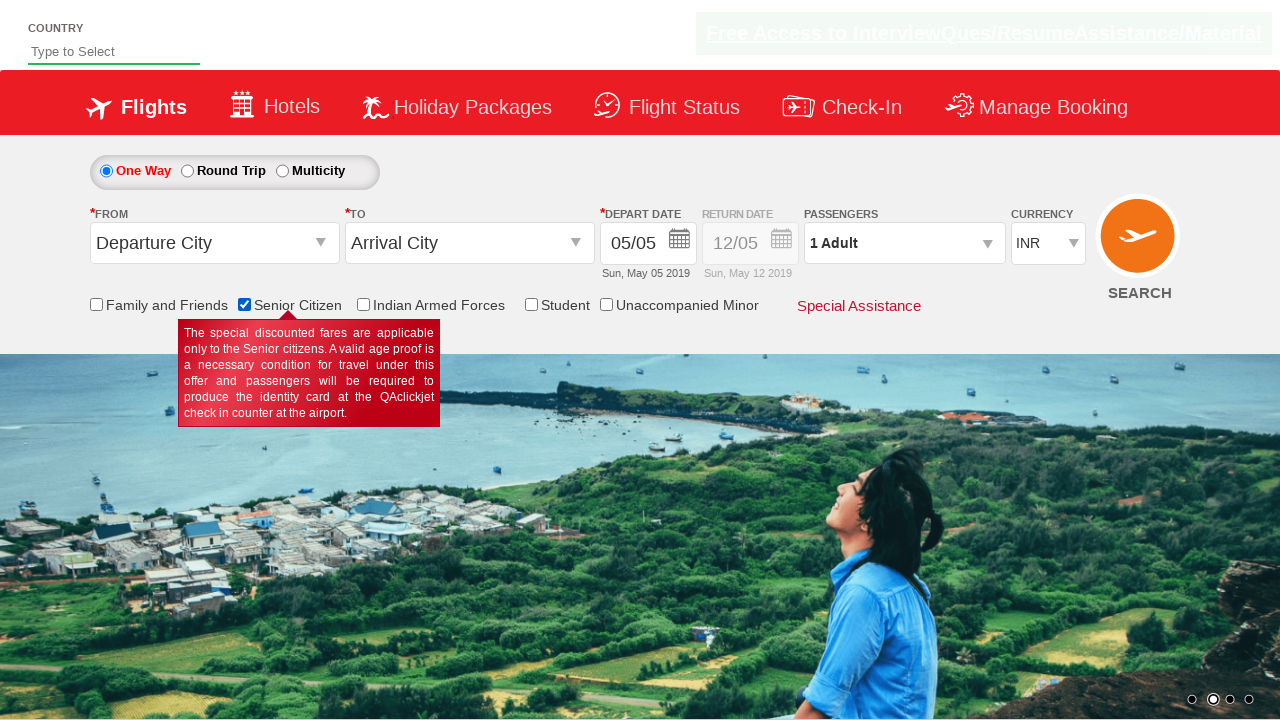

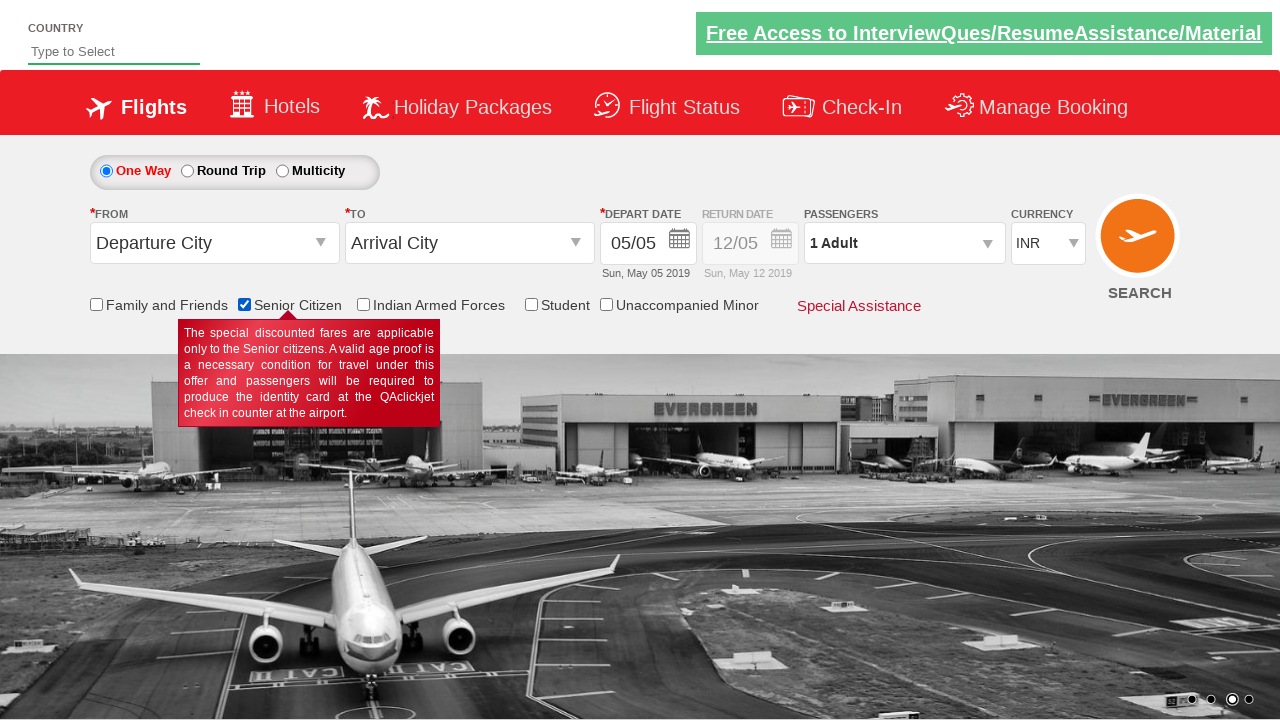